Tests clicking an element using JavaScript executor instead of standard WebDriver click

Starting URL: https://naveenautomationlabs.com/opencart/

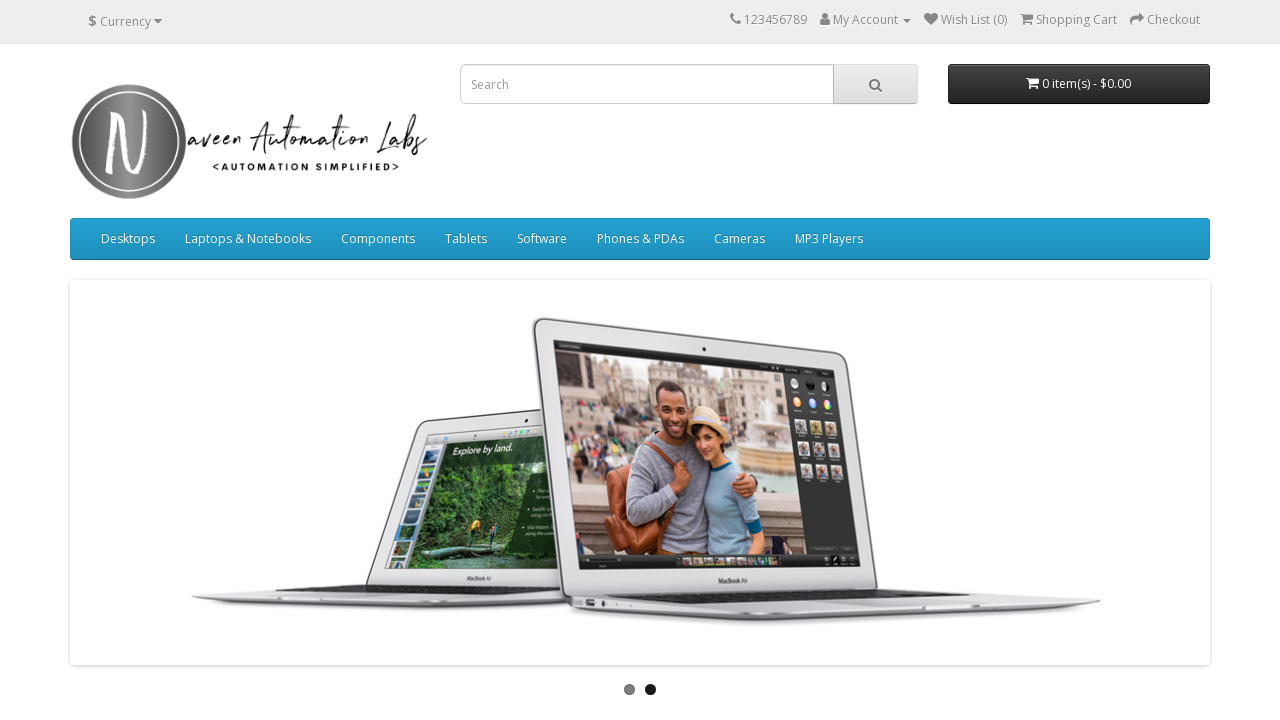

Clicked search element using JavaScript executor
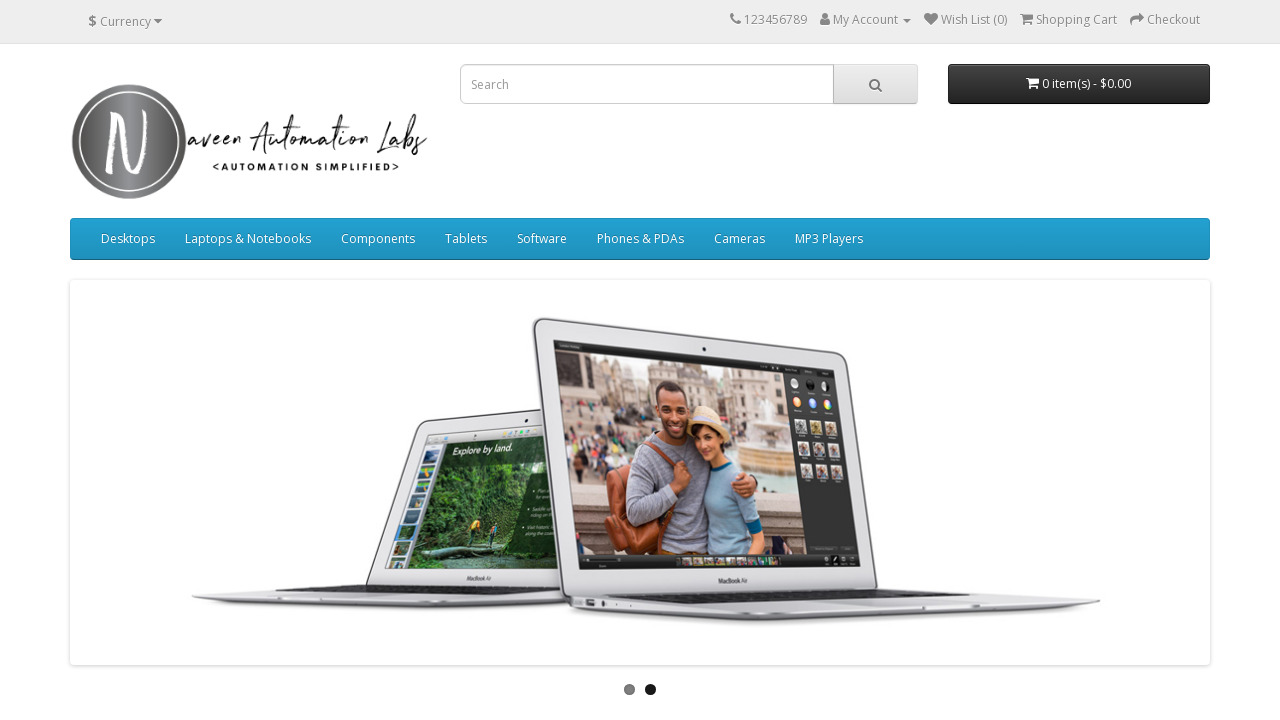

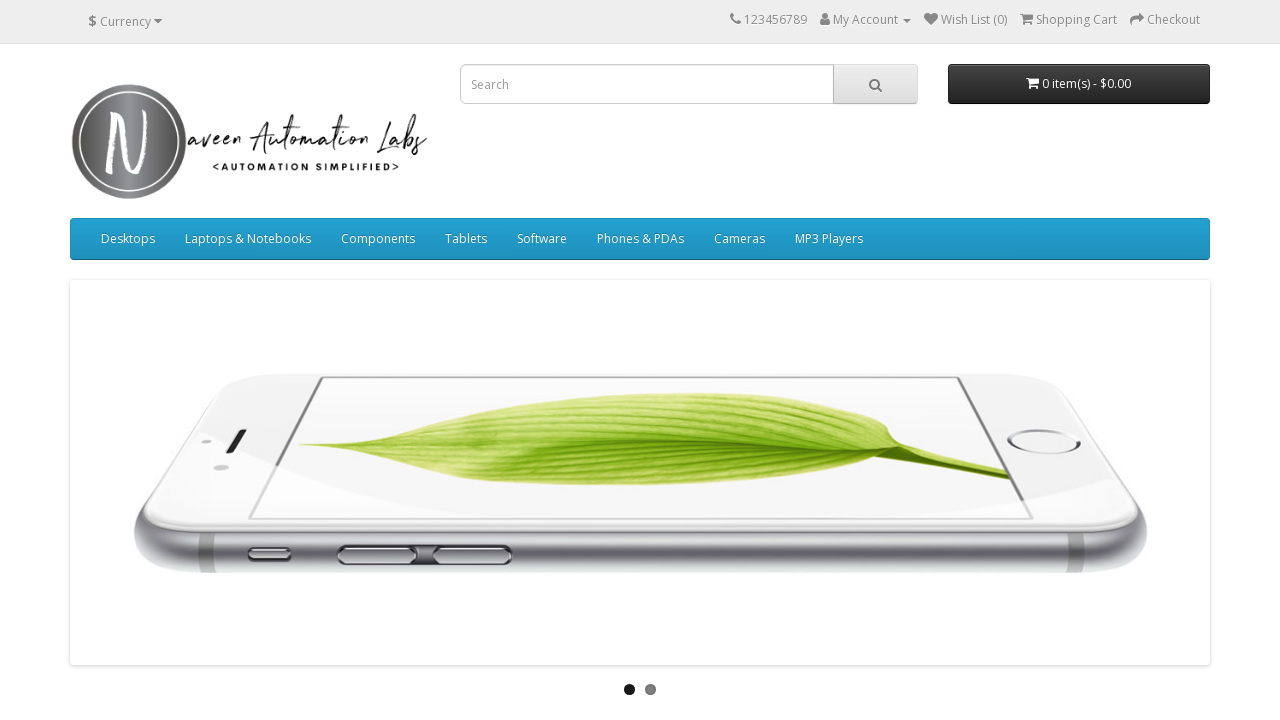